Tests dynamic controls page by clicking the Remove button and waiting for a confirmation message to appear

Starting URL: http://the-internet.herokuapp.com/dynamic_controls

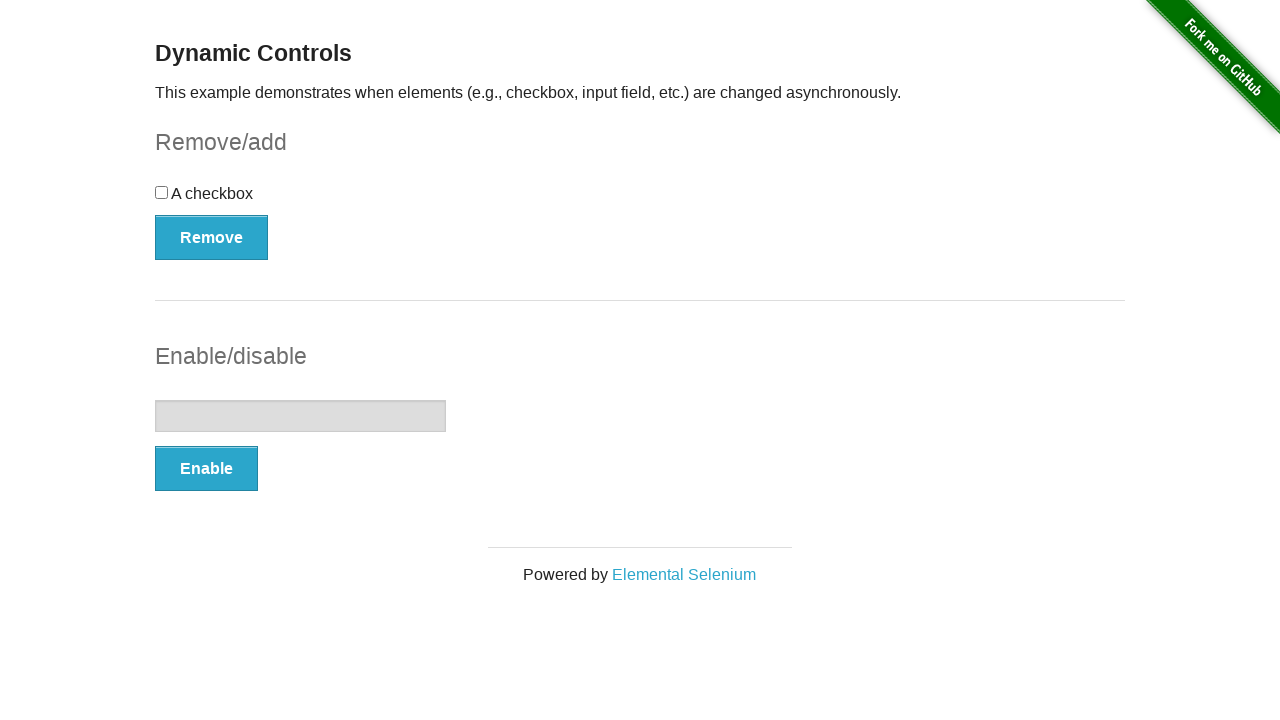

Clicked the Remove button at (212, 237) on xpath=//*[.='Remove']
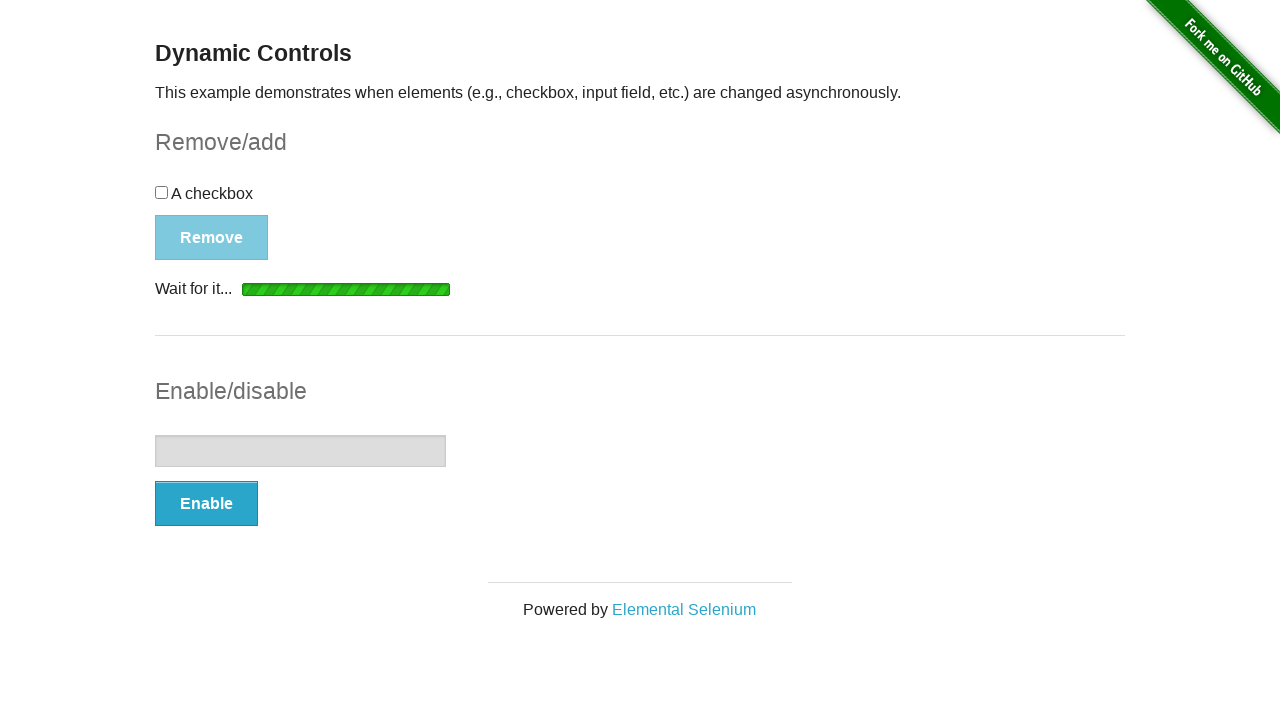

Waited for confirmation message to appear
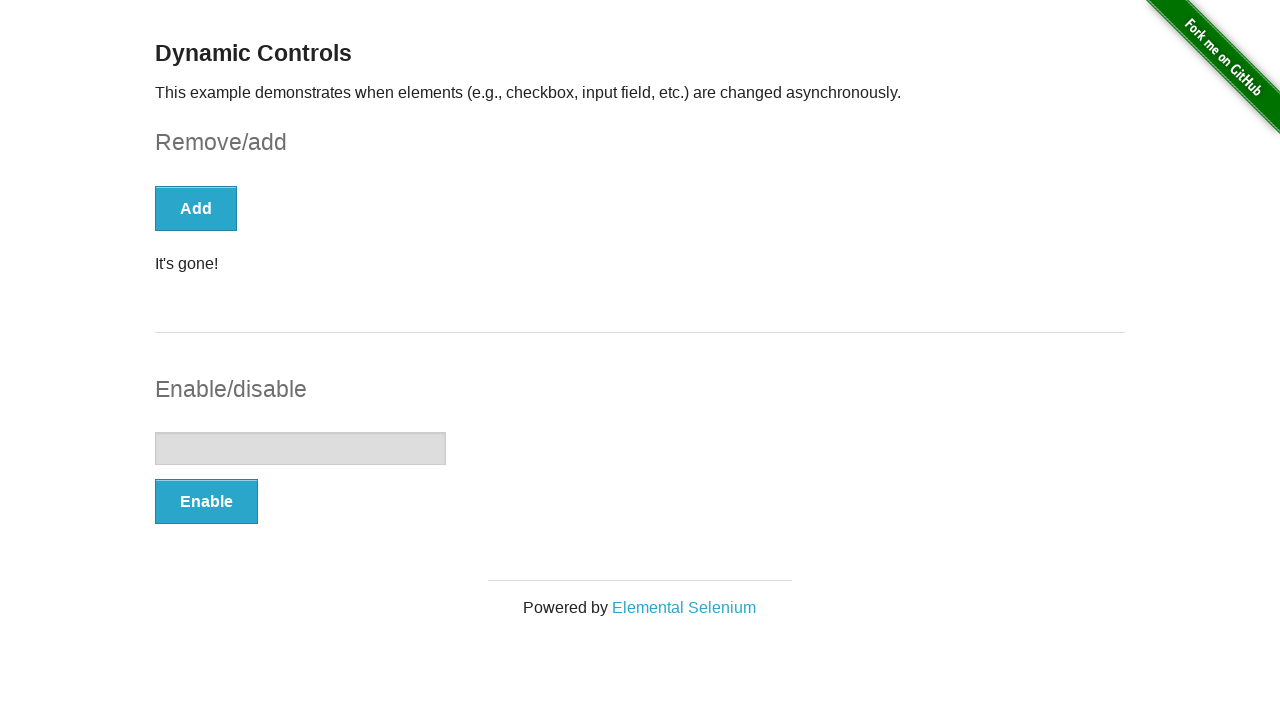

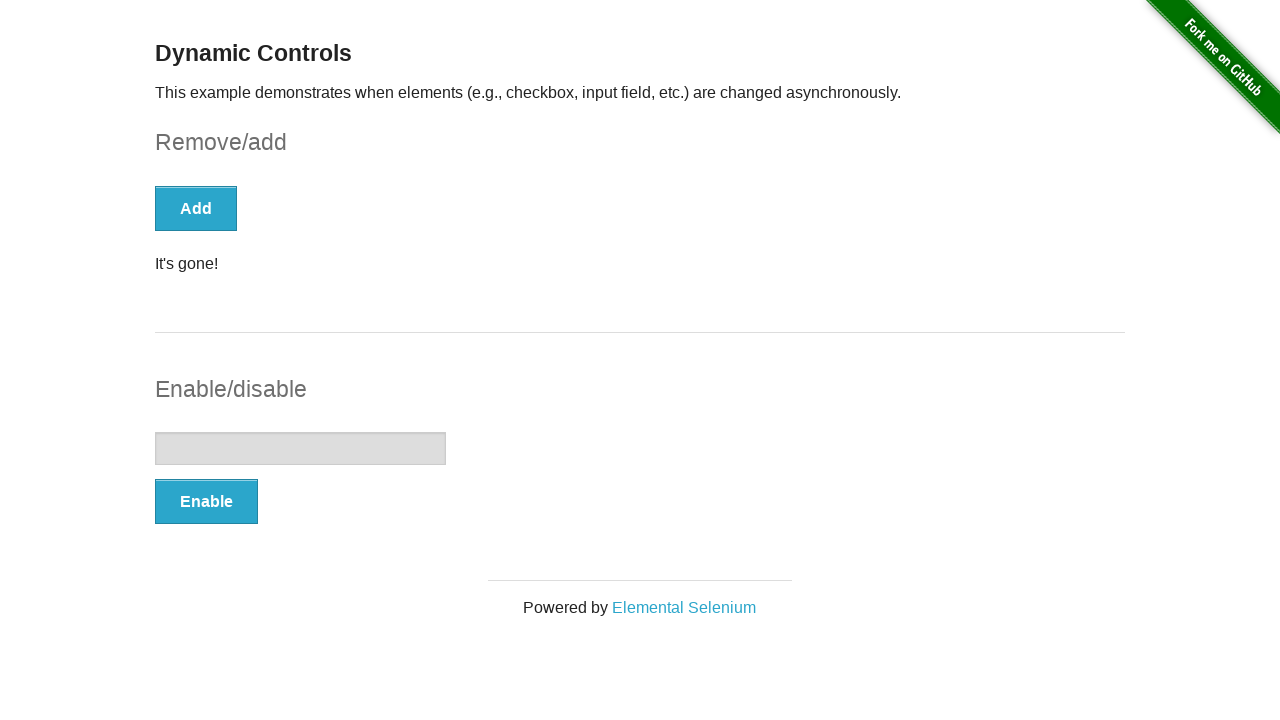